Tests page refresh functionality by navigating to a URL and refreshing the page multiple times

Starting URL: https://realpython.com/python-pep8/

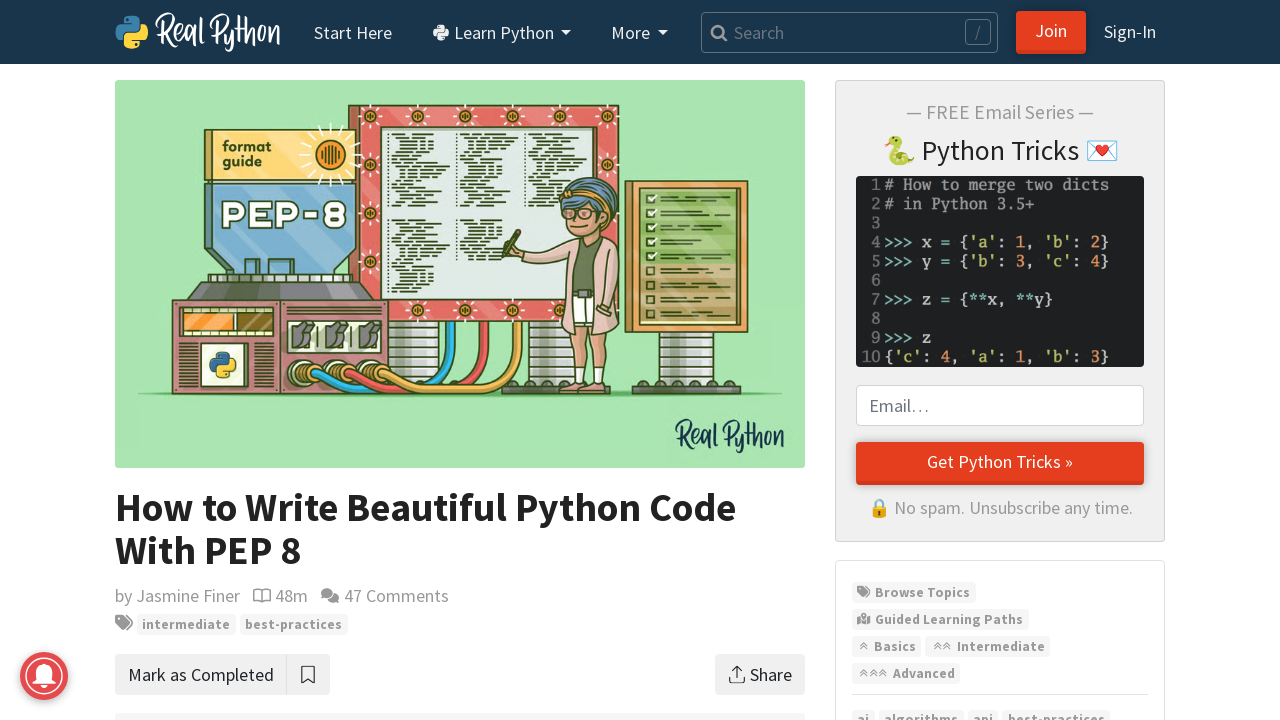

Navigated to https://realpython.com/python-pep8/
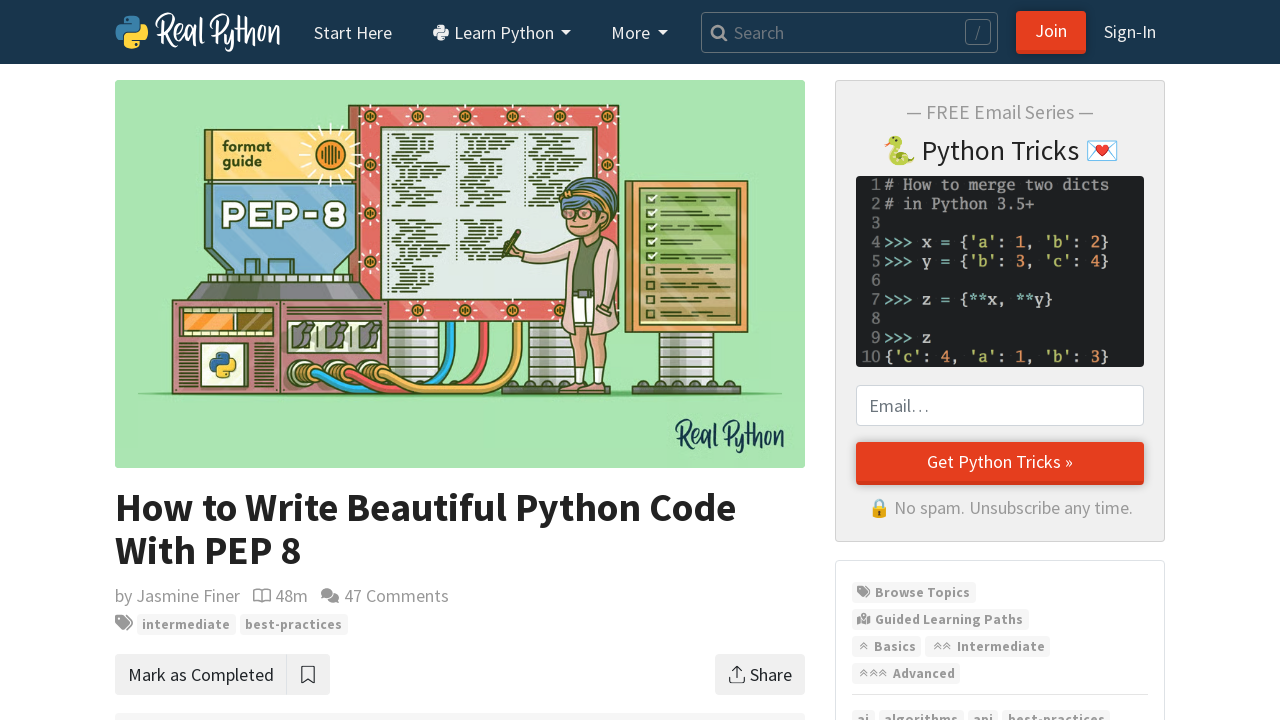

Waited 5 seconds before refresh #1
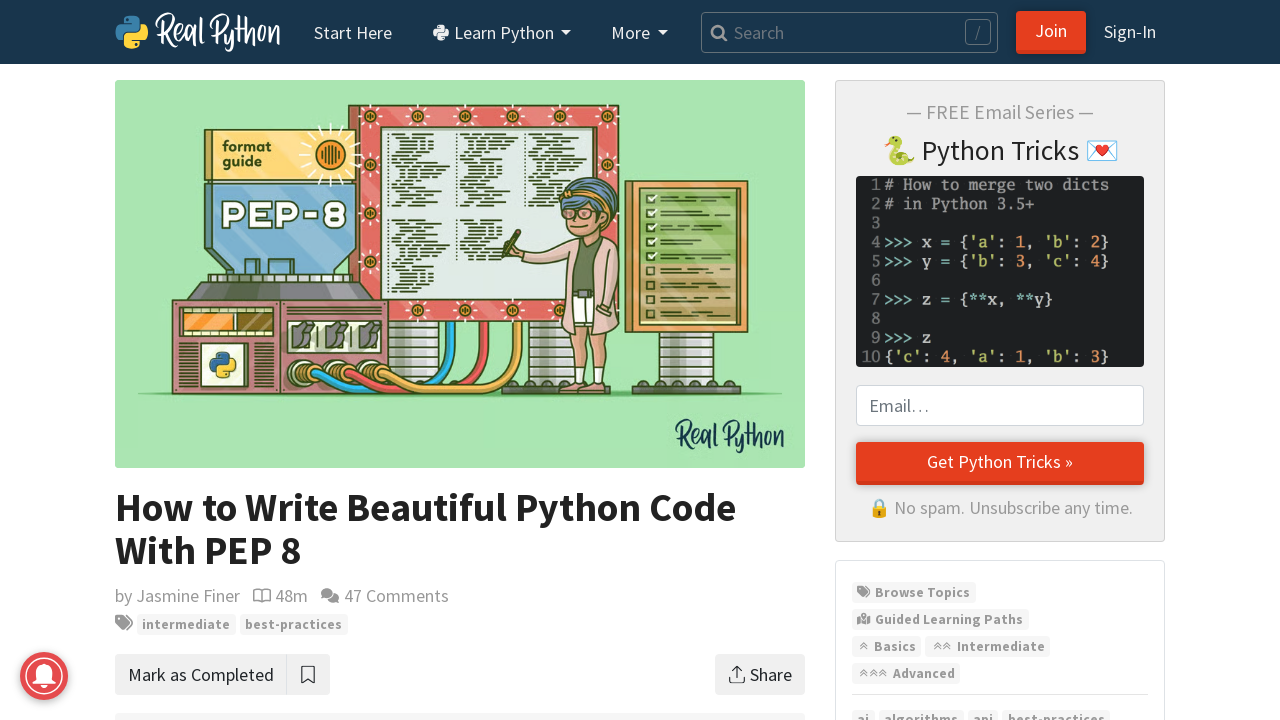

Reloaded page (refresh #1 of 3)
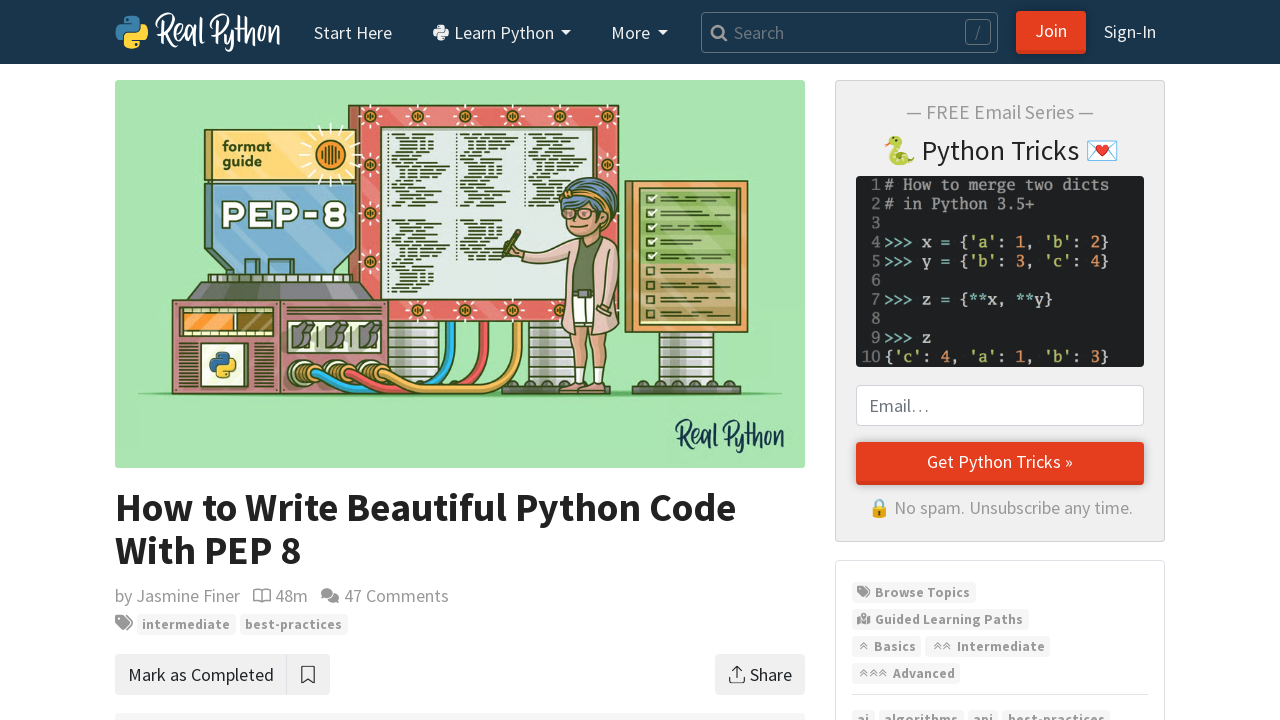

Waited 5 seconds before refresh #2
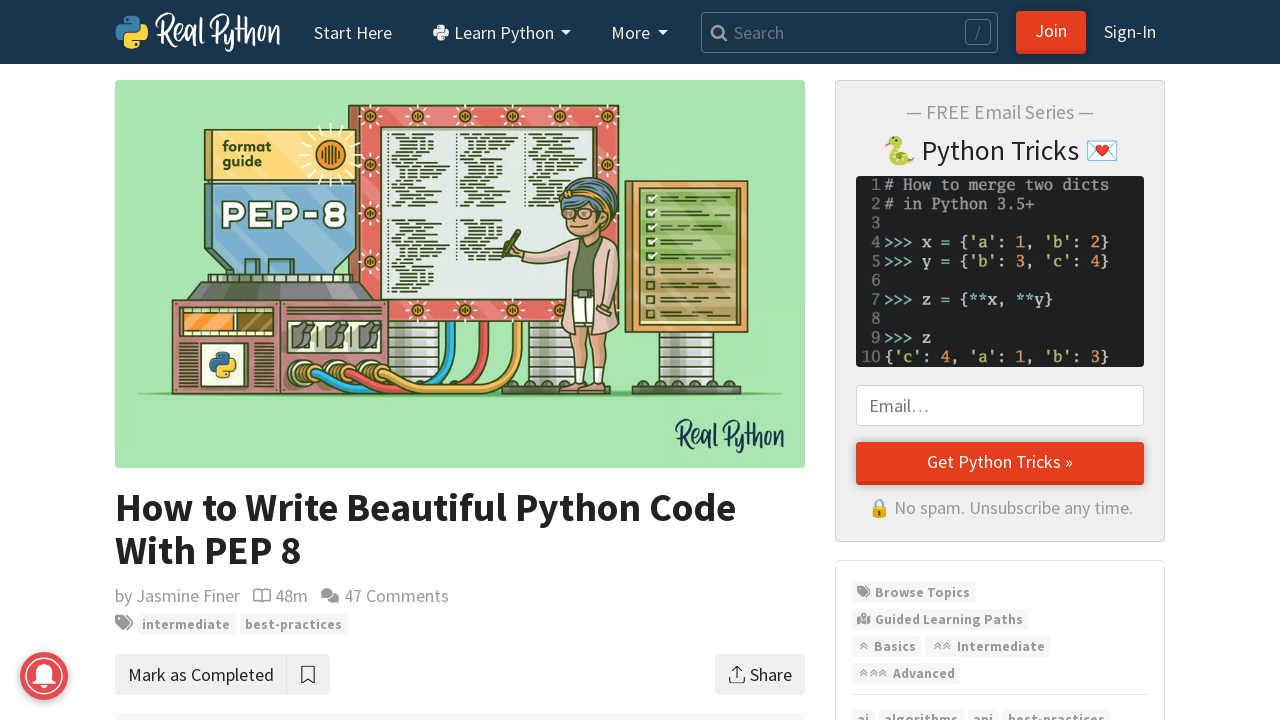

Reloaded page (refresh #2 of 3)
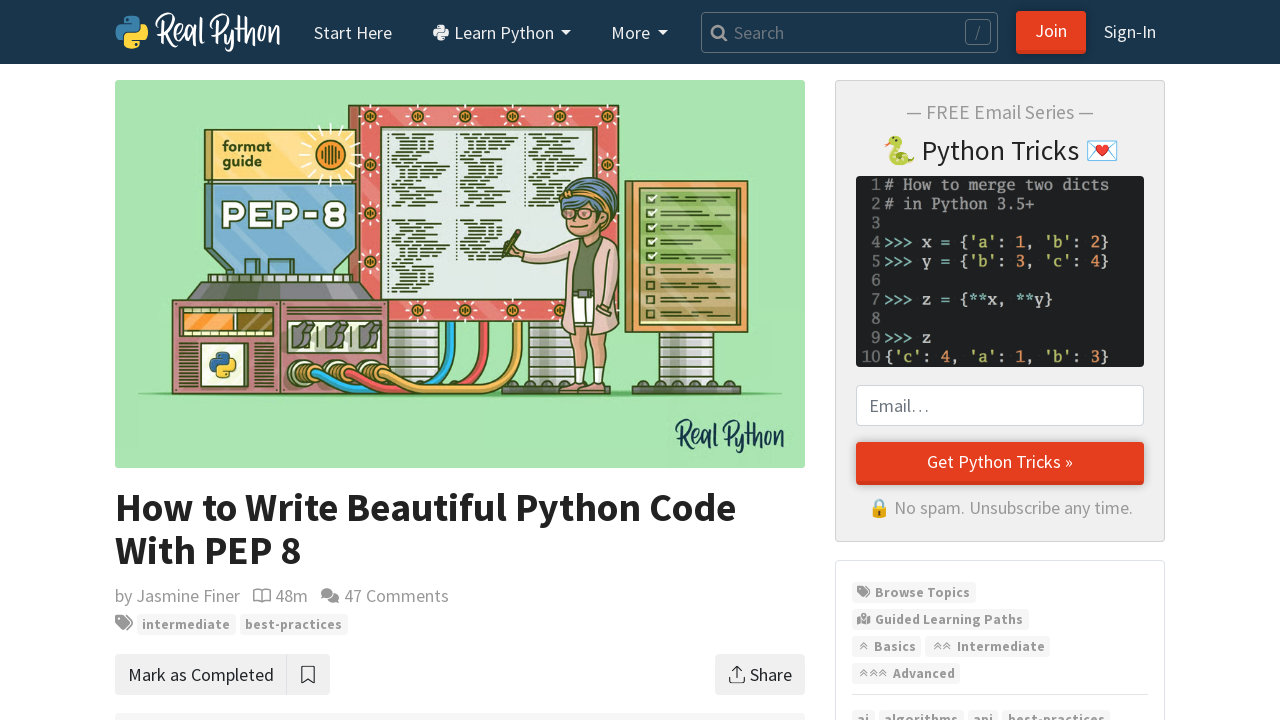

Waited 5 seconds before refresh #3
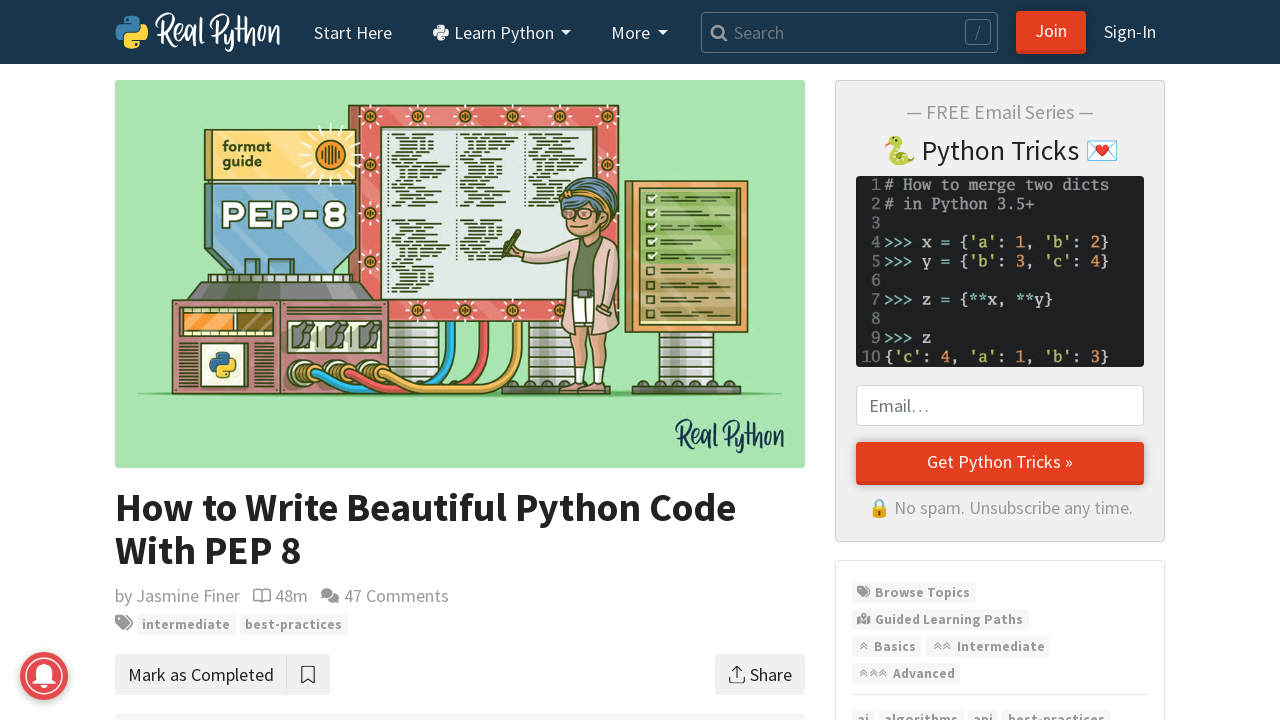

Reloaded page (refresh #3 of 3)
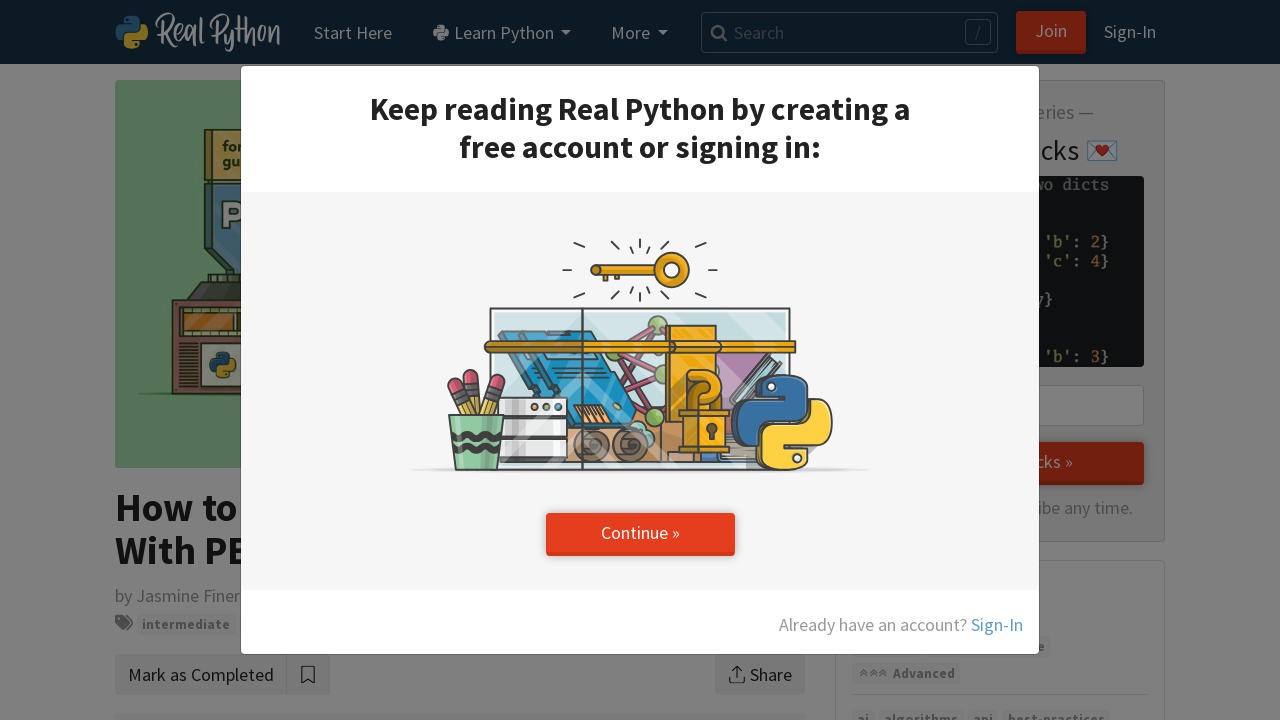

Page fully loaded after final refresh (domcontentloaded state)
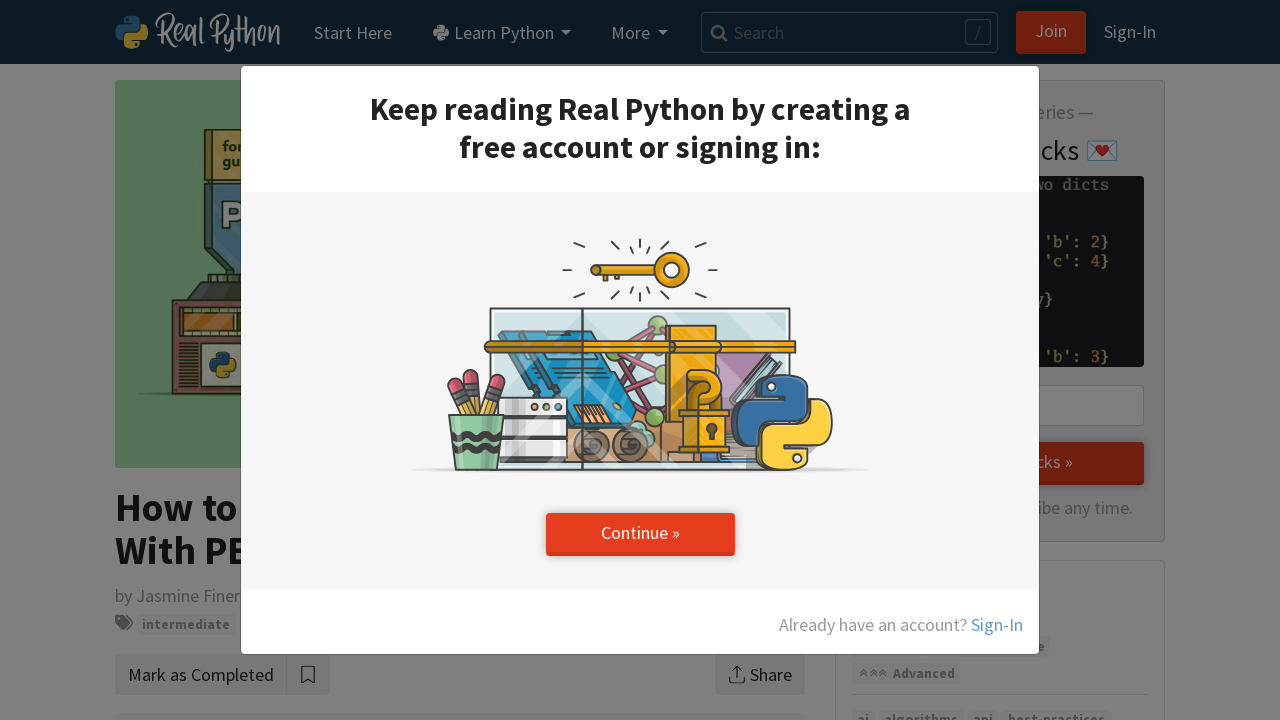

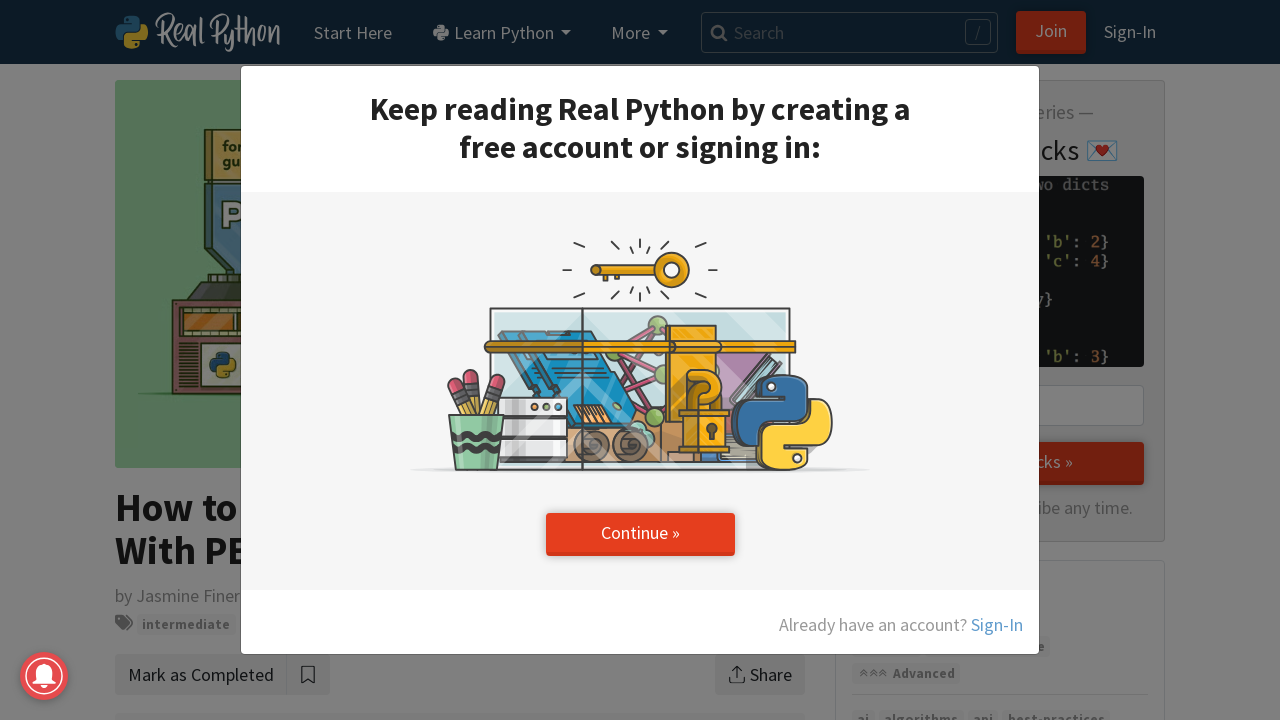